Tests that error messages can be canceled and cleared from the display

Starting URL: https://devmountain-qa.github.io/employee-manager/1.2_Version/index.html

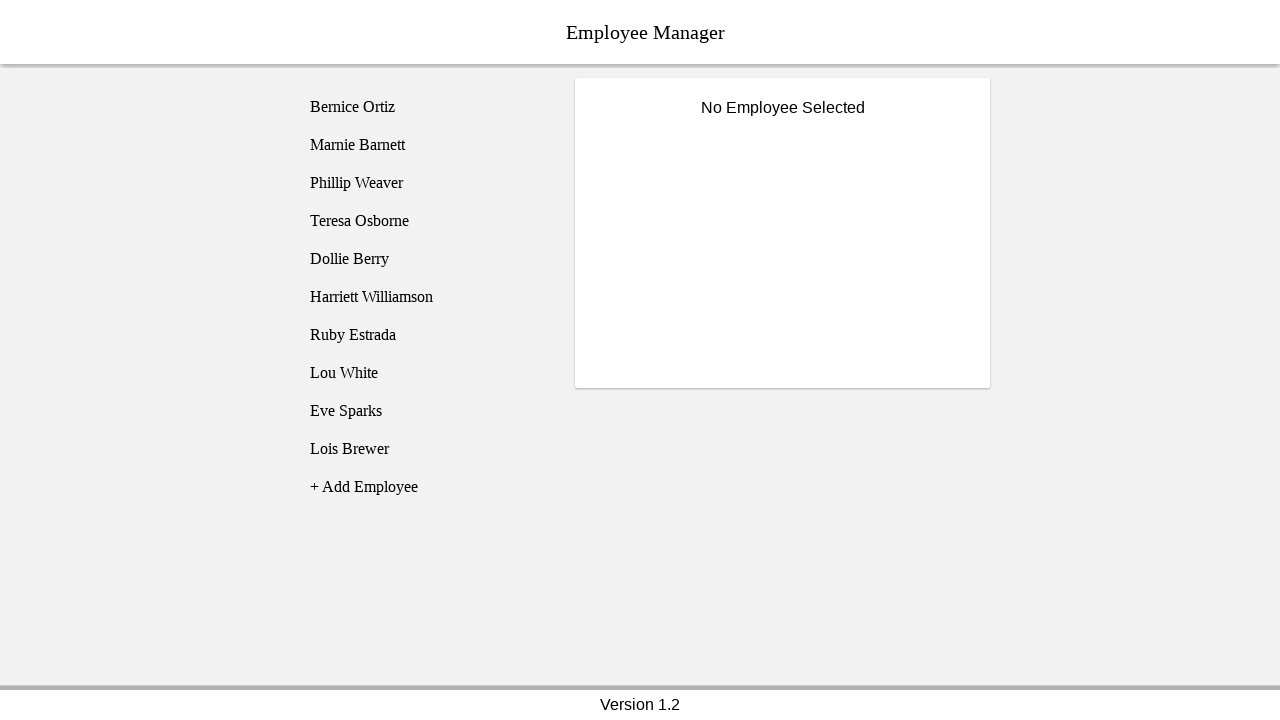

Clicked on Bernice Ortiz employee at (425, 107) on [name="employee1"]
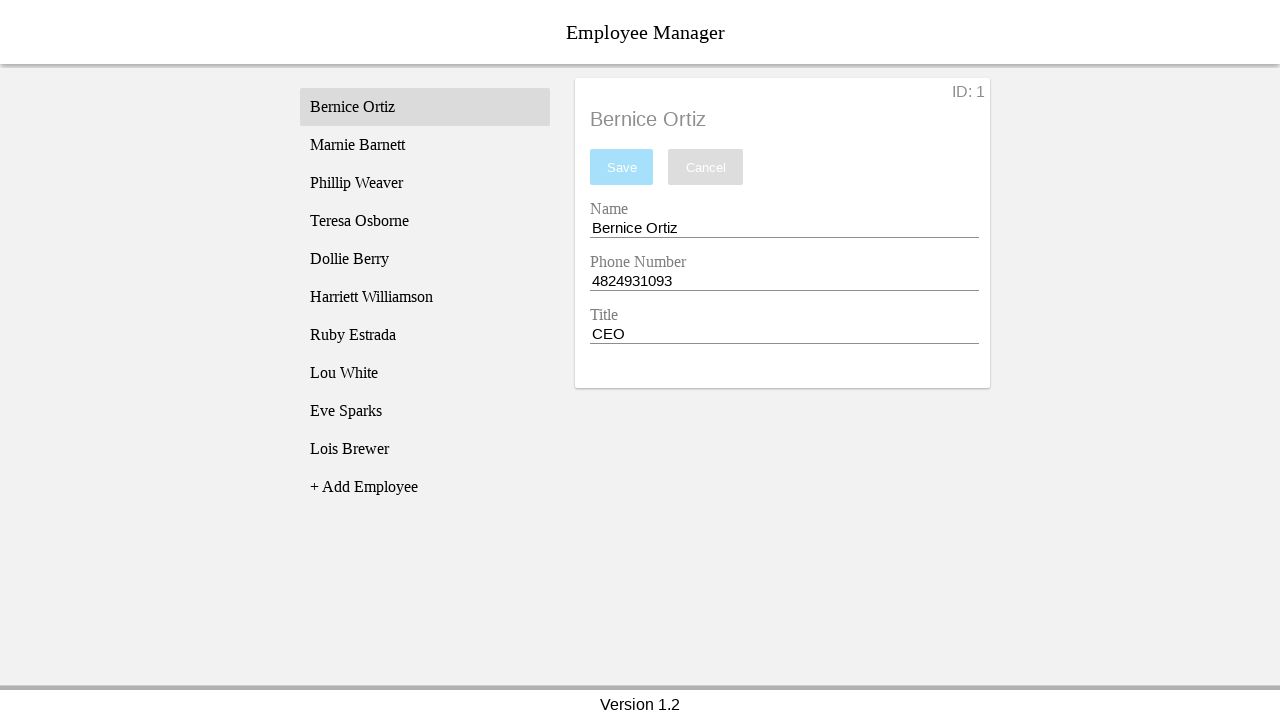

Employee details loaded and title visible
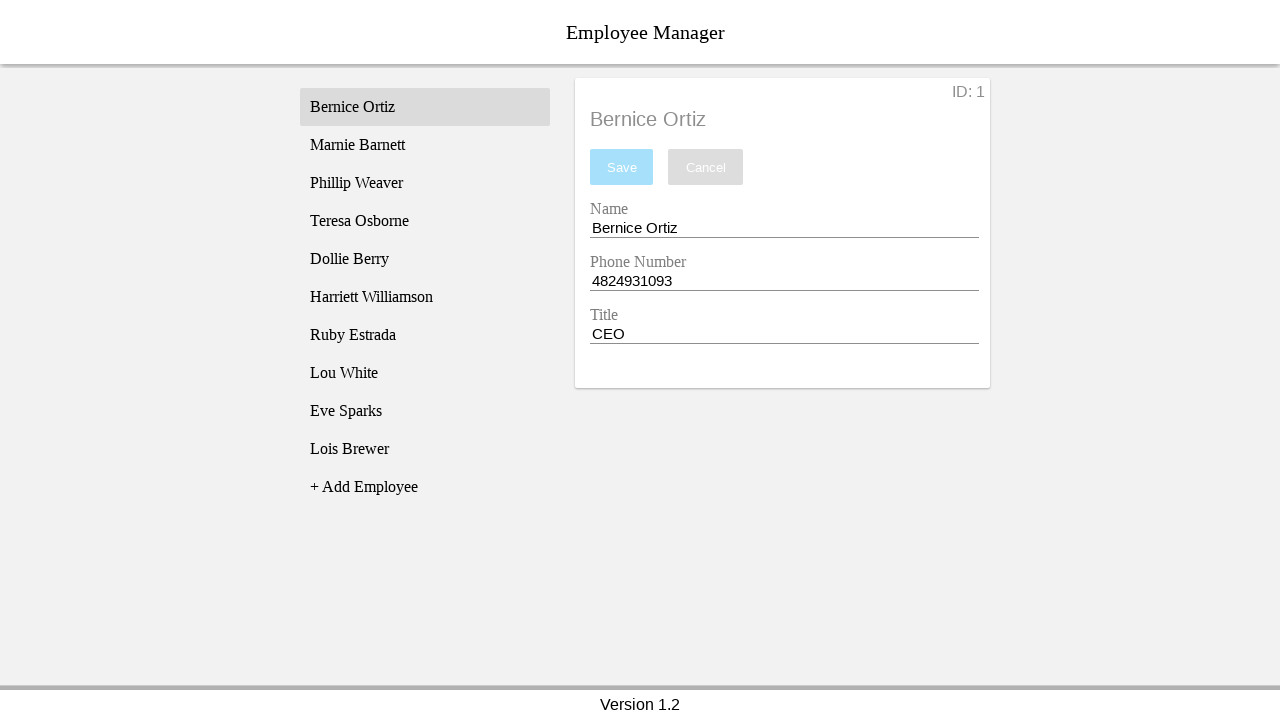

Cleared the name entry field on [name="nameEntry"]
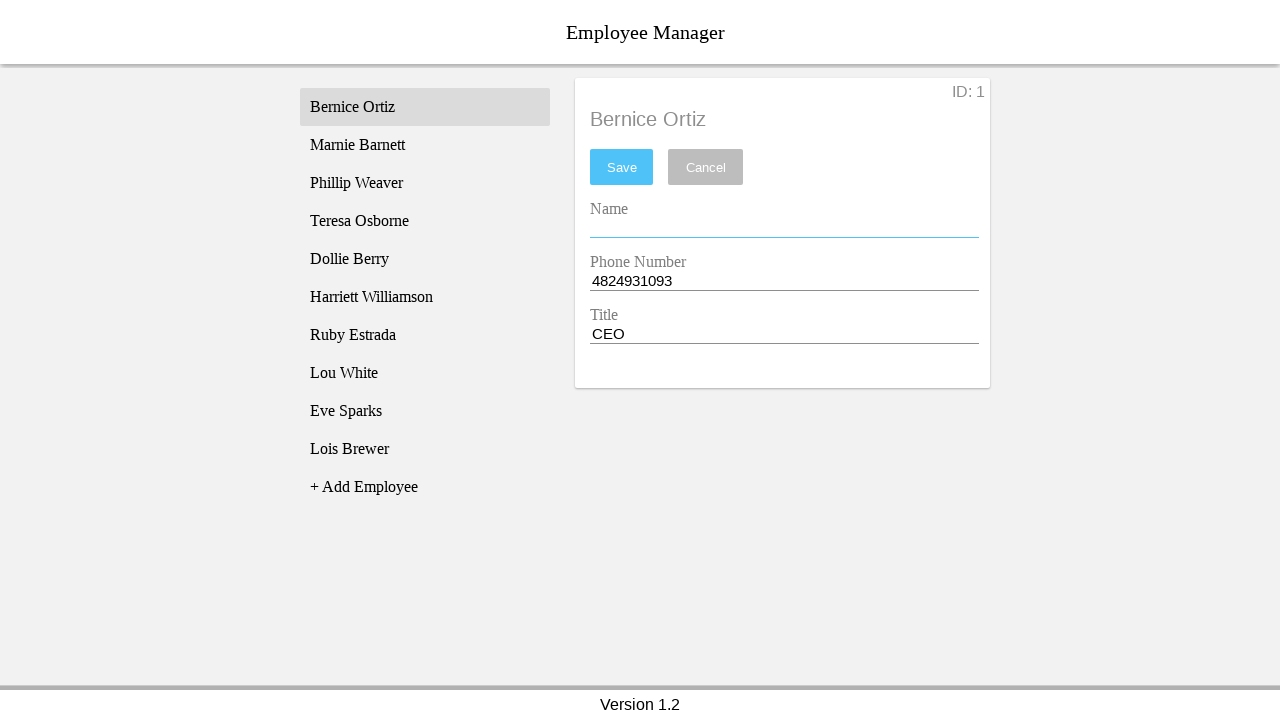

Pressed space in name entry field
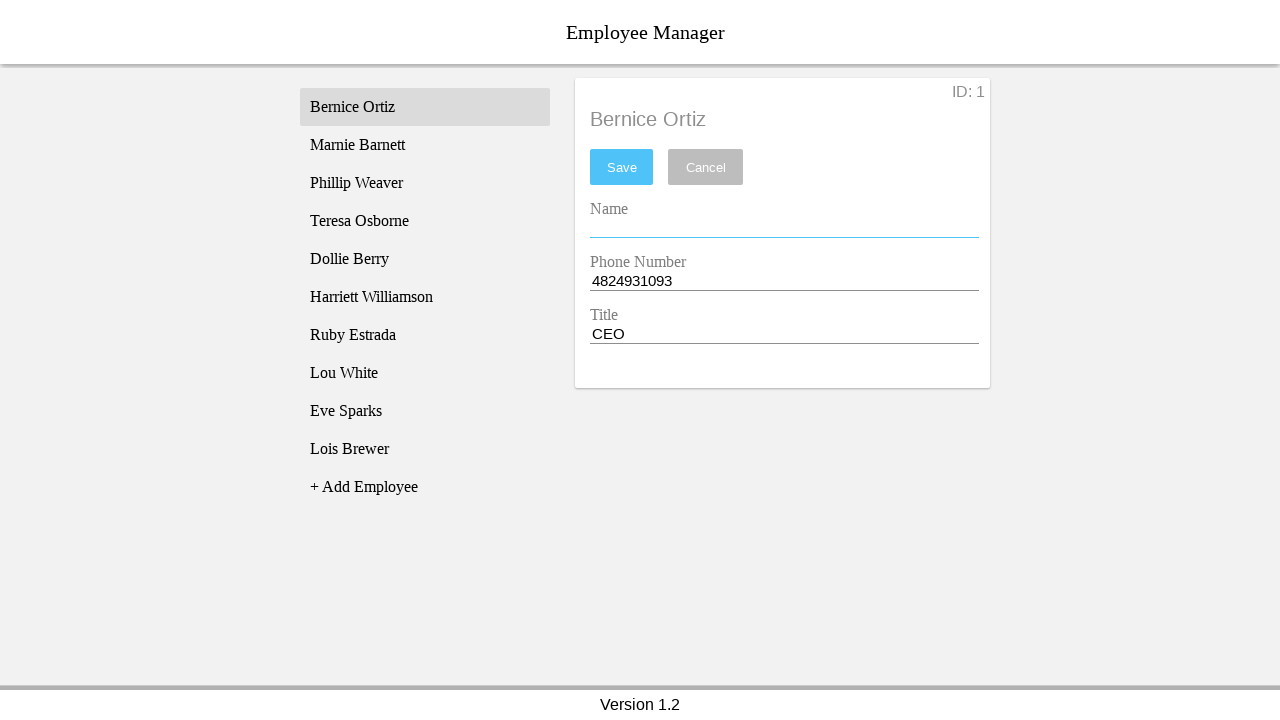

Pressed backspace to remove space from name entry
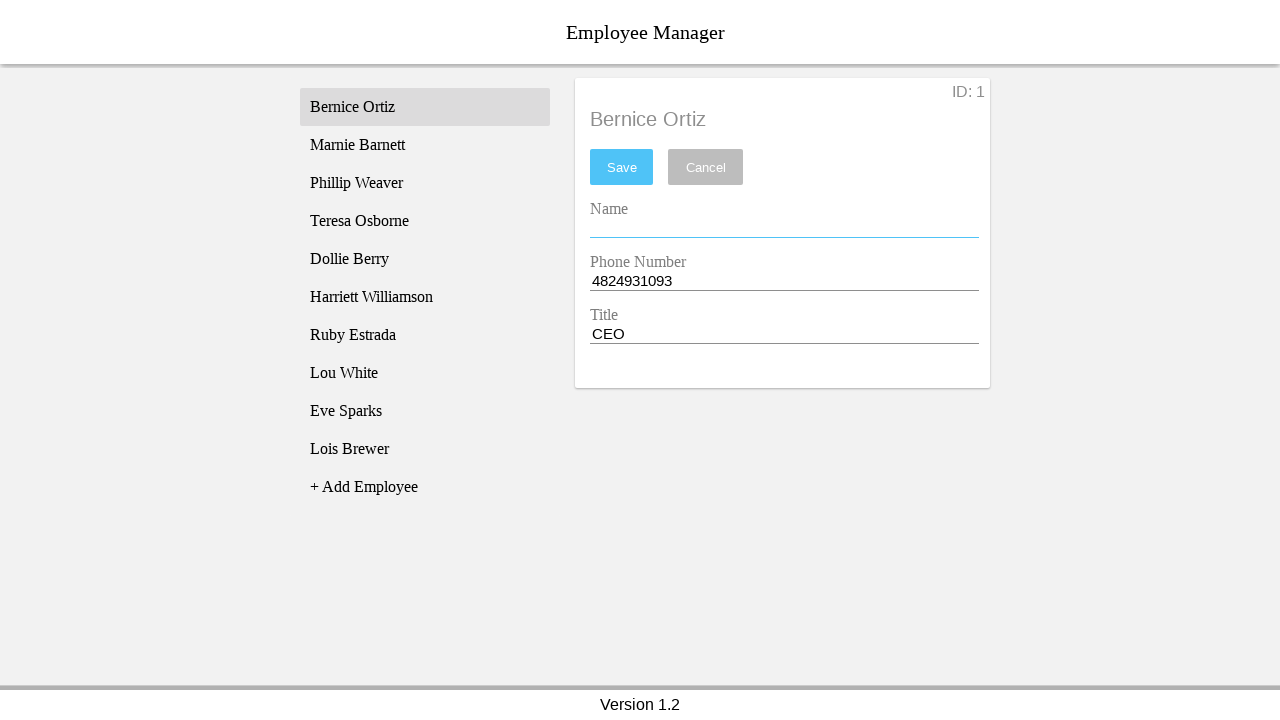

Clicked save button to trigger validation error at (622, 167) on #saveBtn
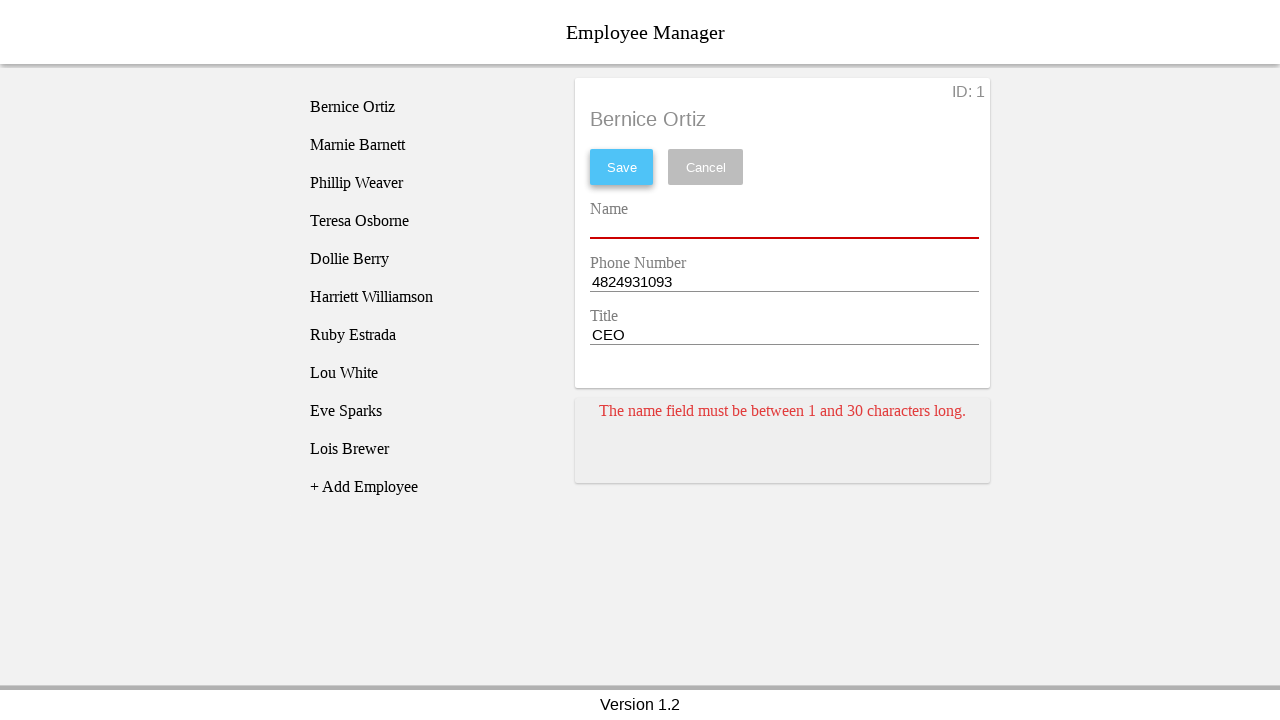

Error message appeared on screen
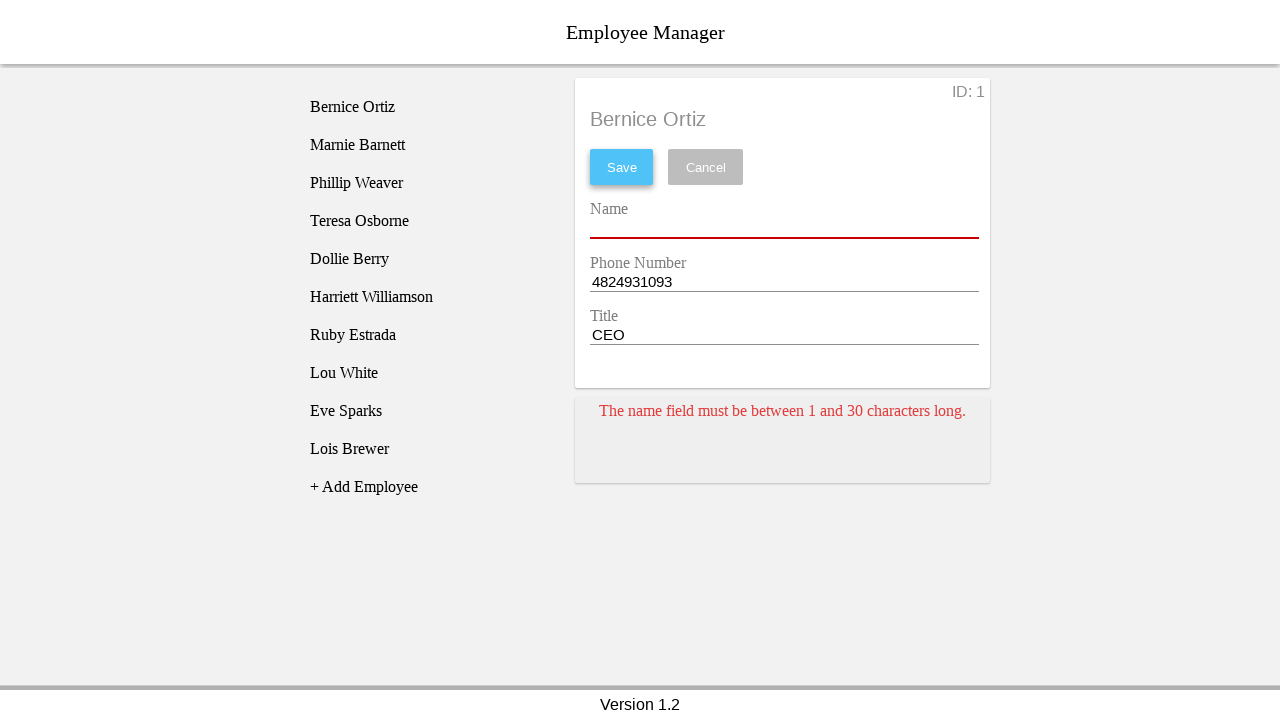

Pressed space in name entry field
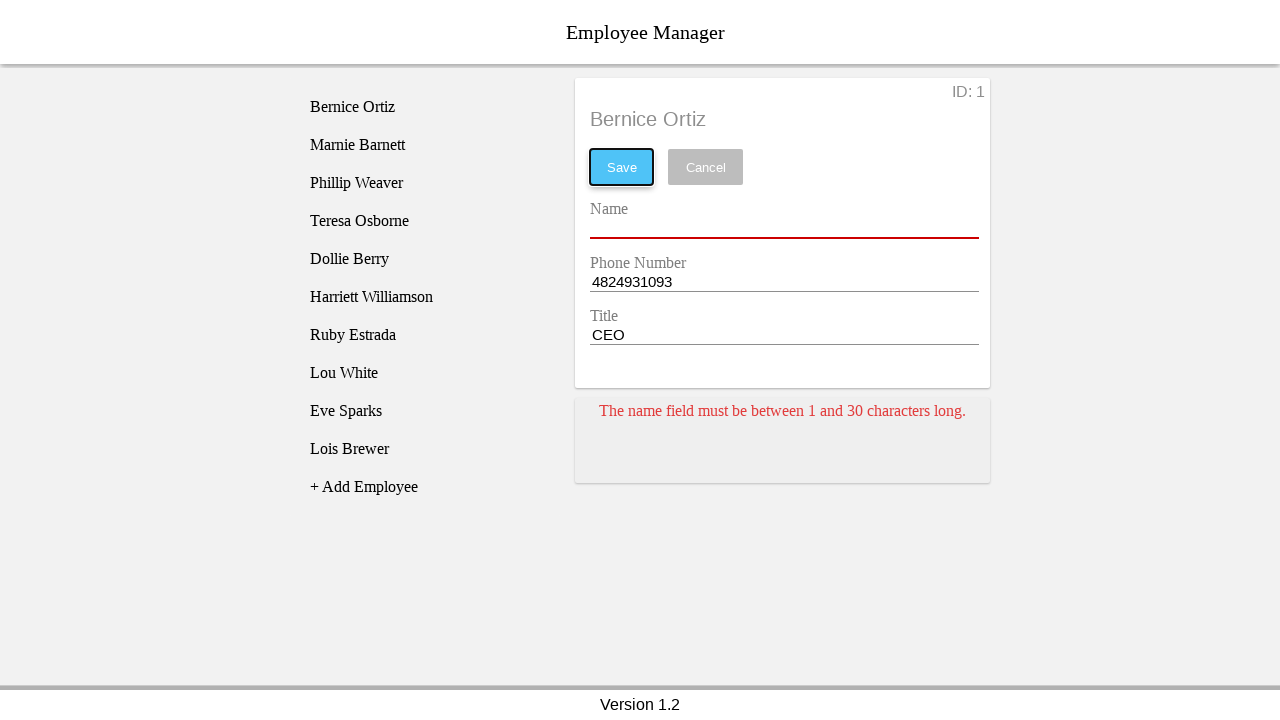

Clicked cancel button to dismiss error message at (706, 167) on [name="cancel"]
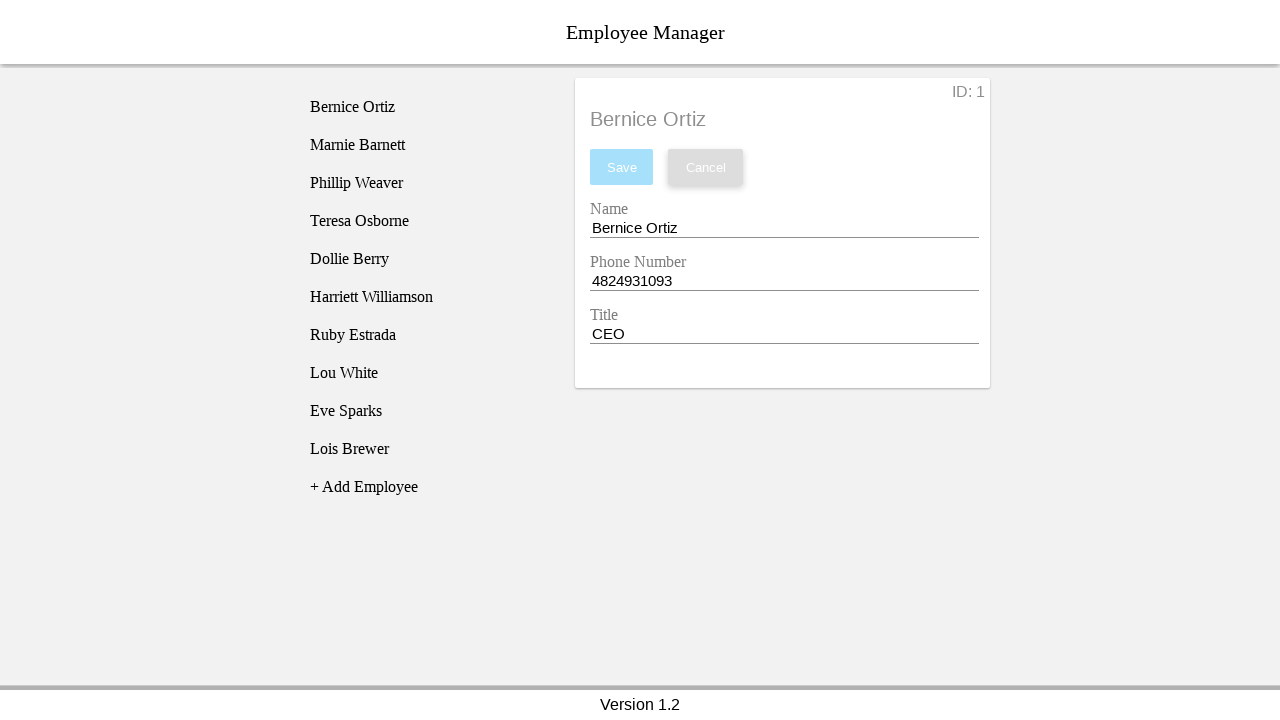

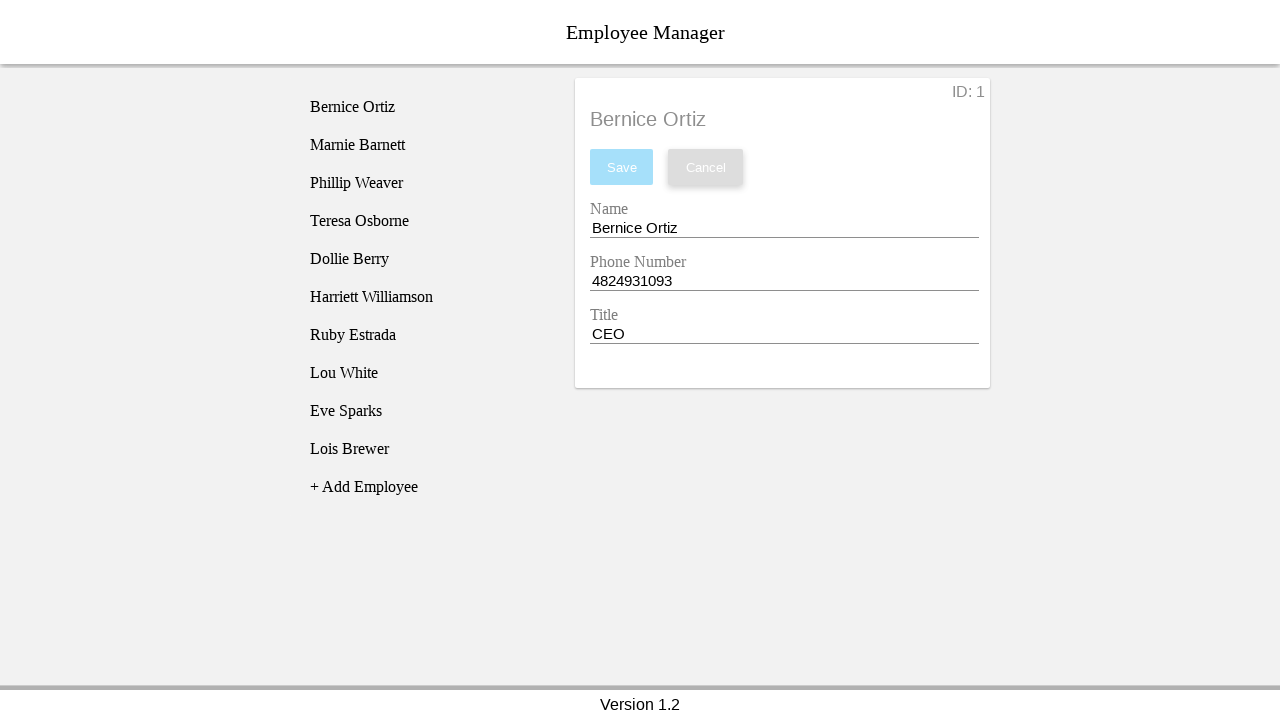